Tests checkbox element state by checking the Apple checkbox, verifying its checked state, then conditionally checking either Microsoft or Tesla checkbox based on Apple's state.

Starting URL: https://www.techglobal-training.com/frontend

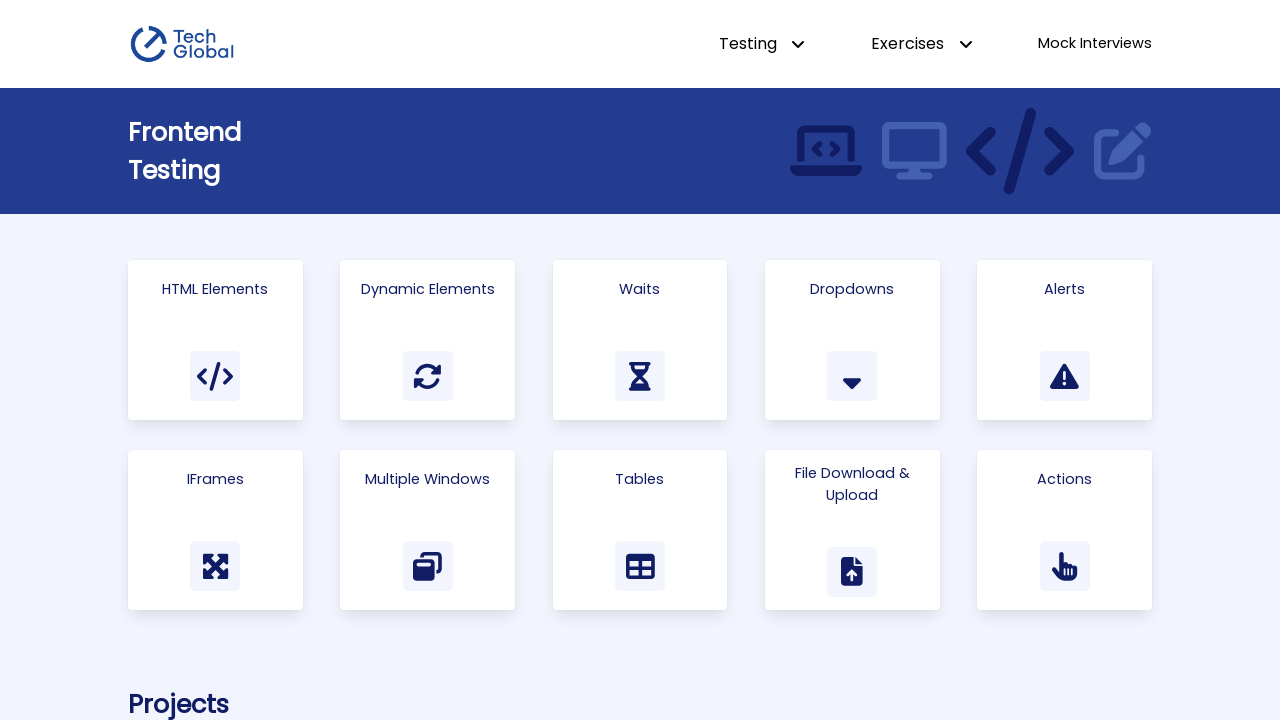

Clicked on 'HTML Elements' link at (215, 340) on a:has-text('HTML Elements')
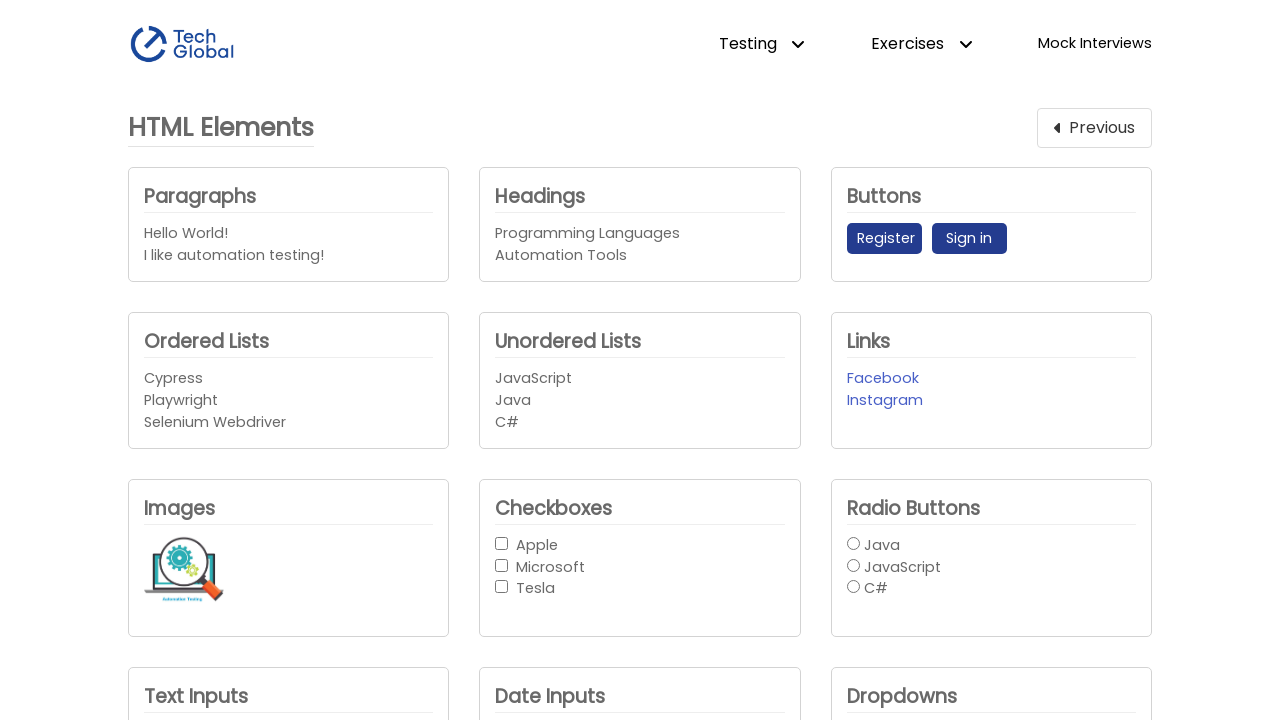

Checkboxes are now available
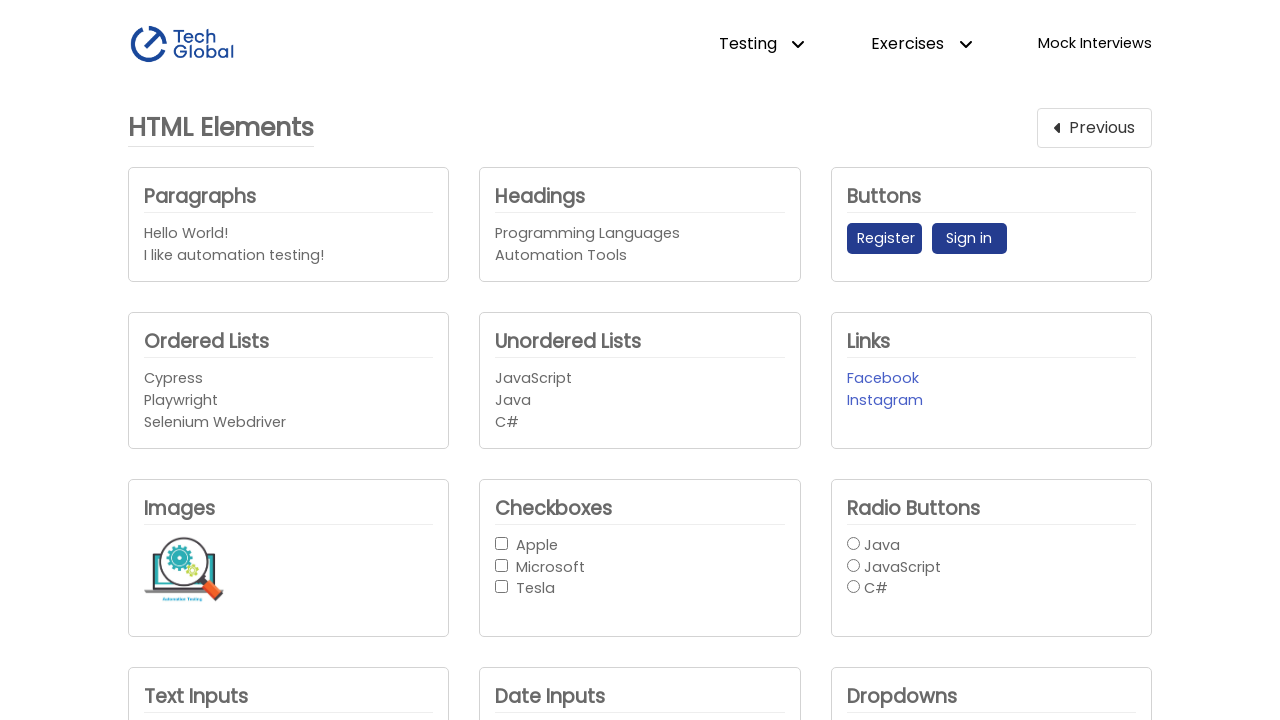

Retrieved Apple checkbox reference
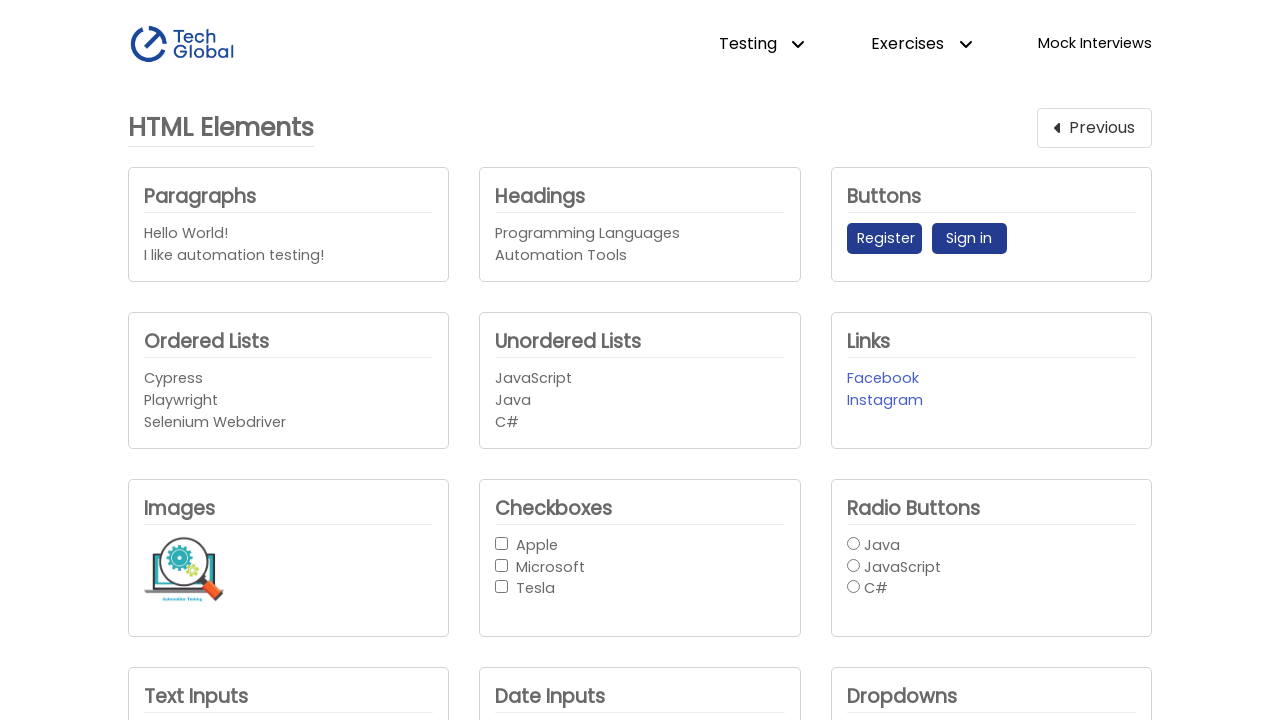

Retrieved Microsoft checkbox reference
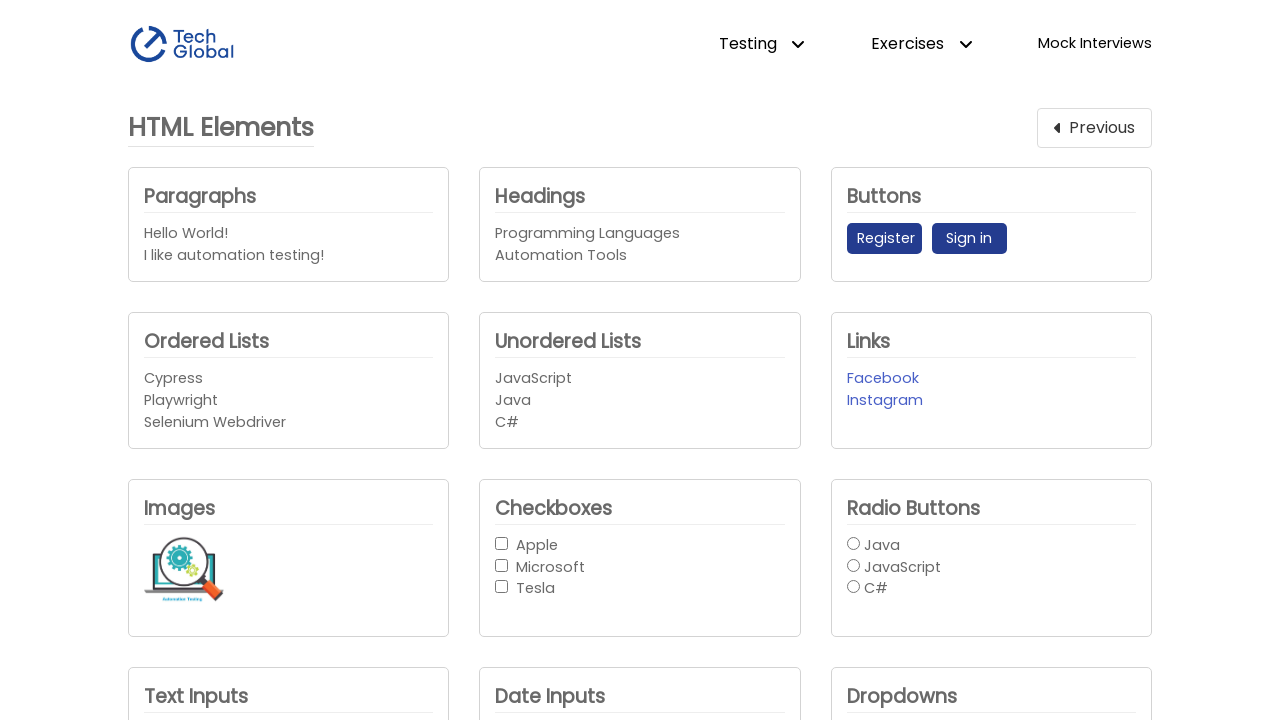

Retrieved Tesla checkbox reference
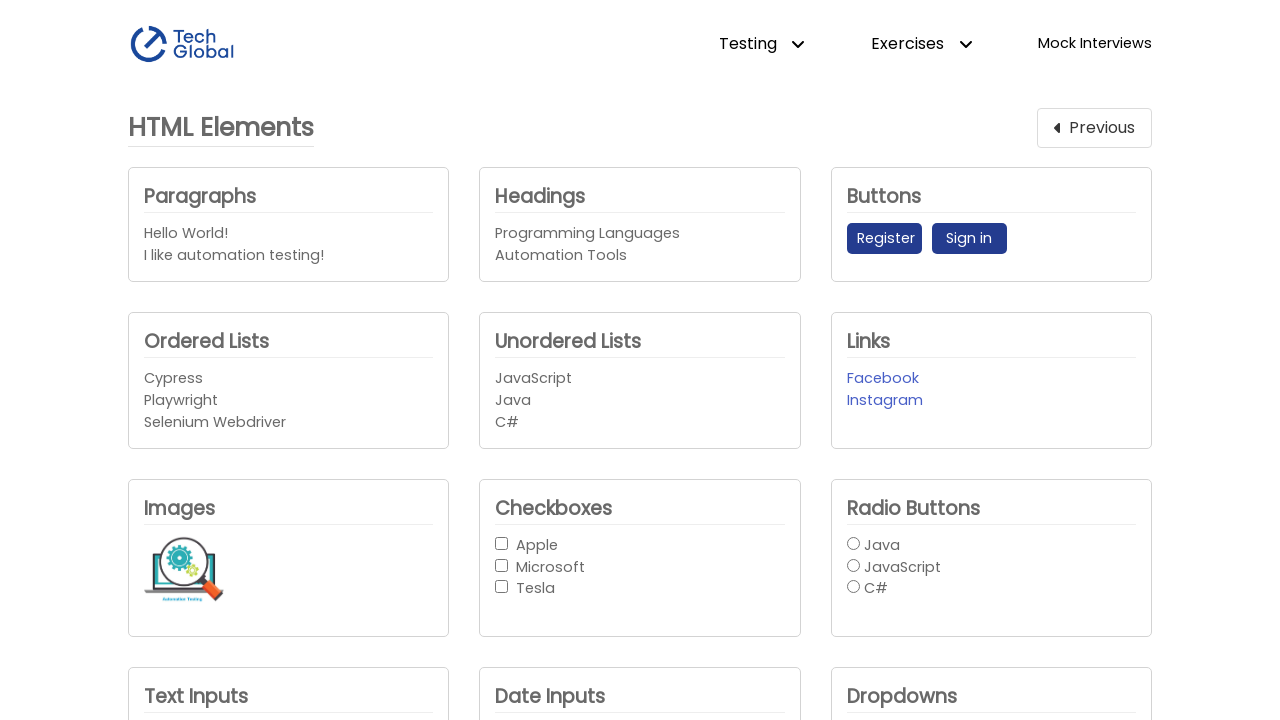

Checked the Apple checkbox at (502, 543) on internal:role=checkbox[name="Apple"i]
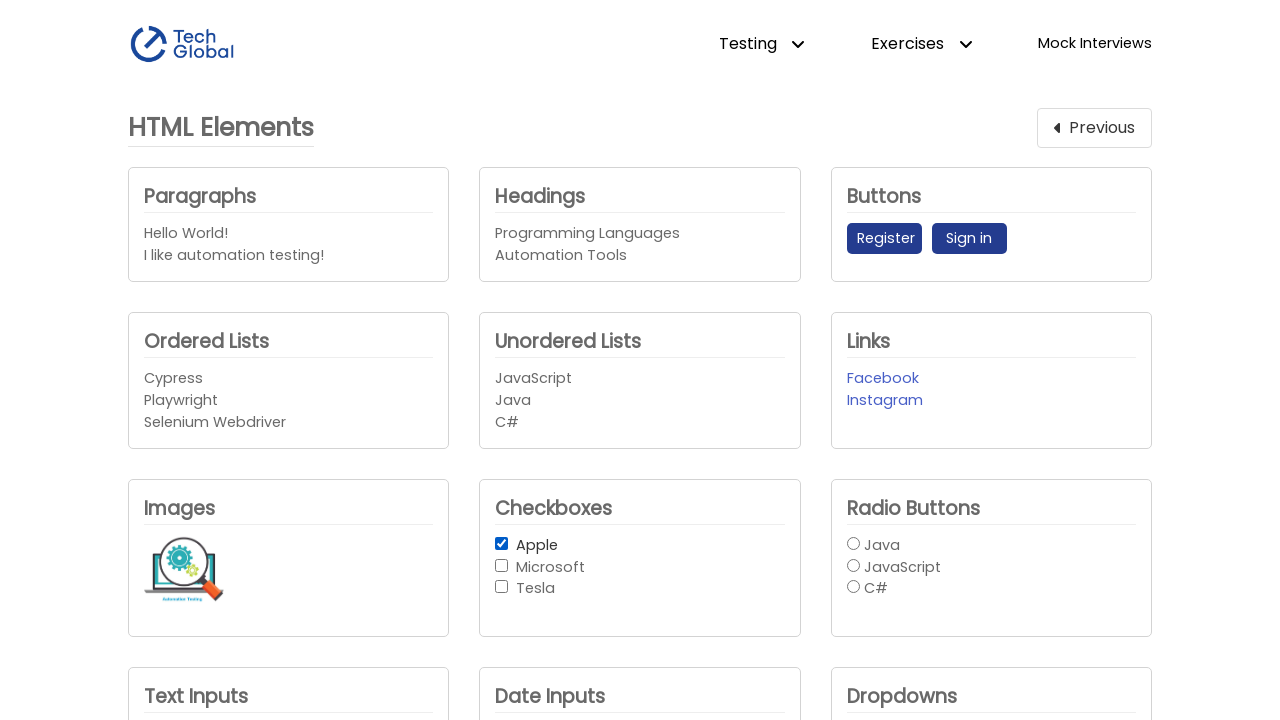

Verified Apple checkbox is checked: True
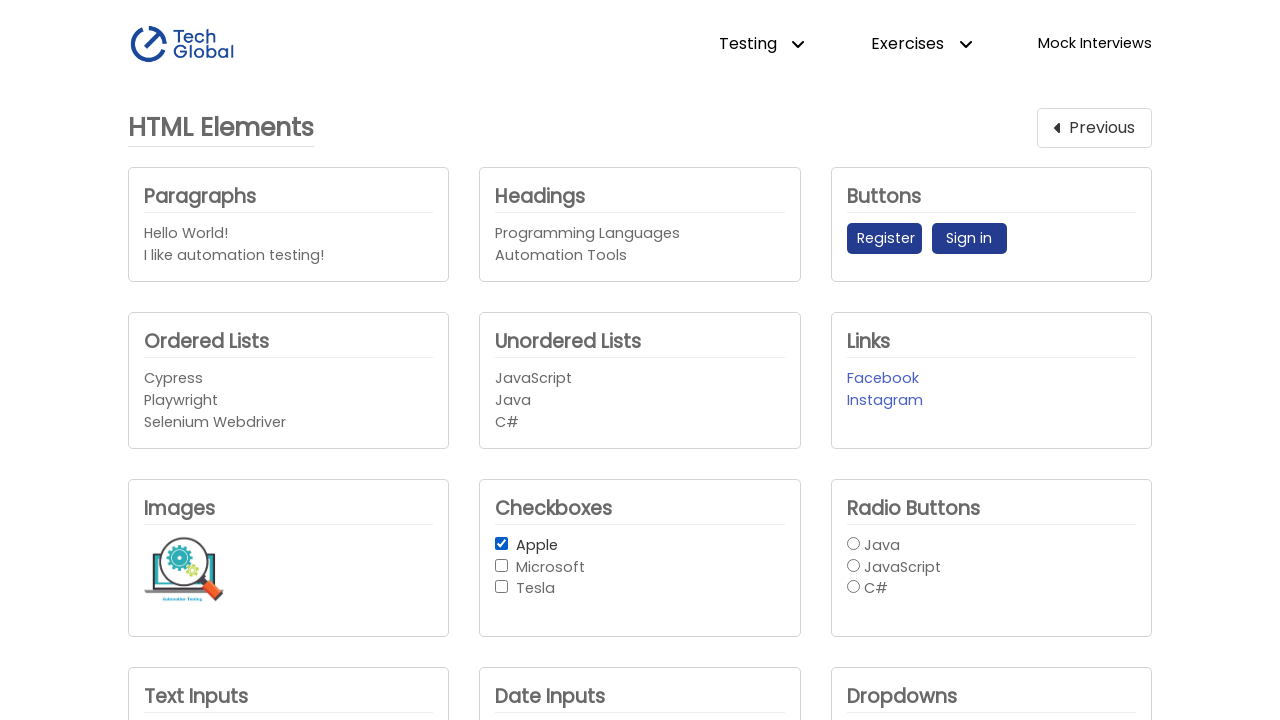

Apple was checked, so checked Microsoft checkbox at (502, 565) on internal:role=checkbox[name="Microsoft"i]
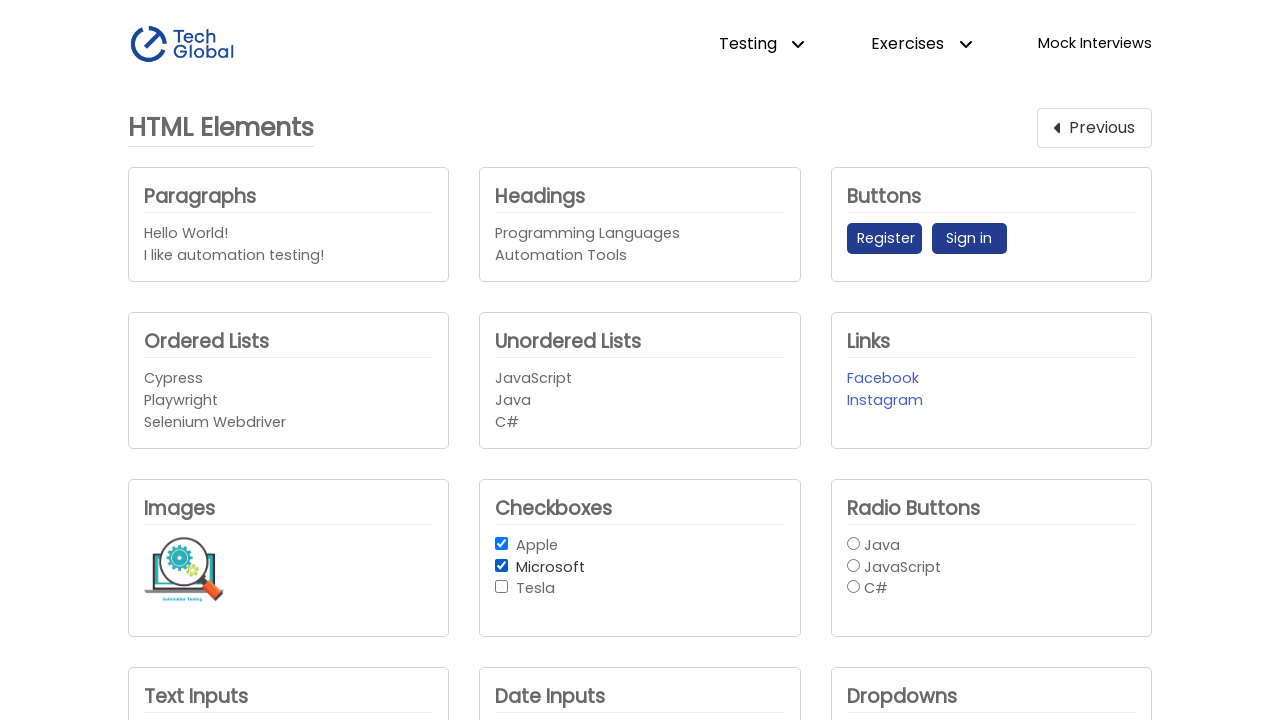

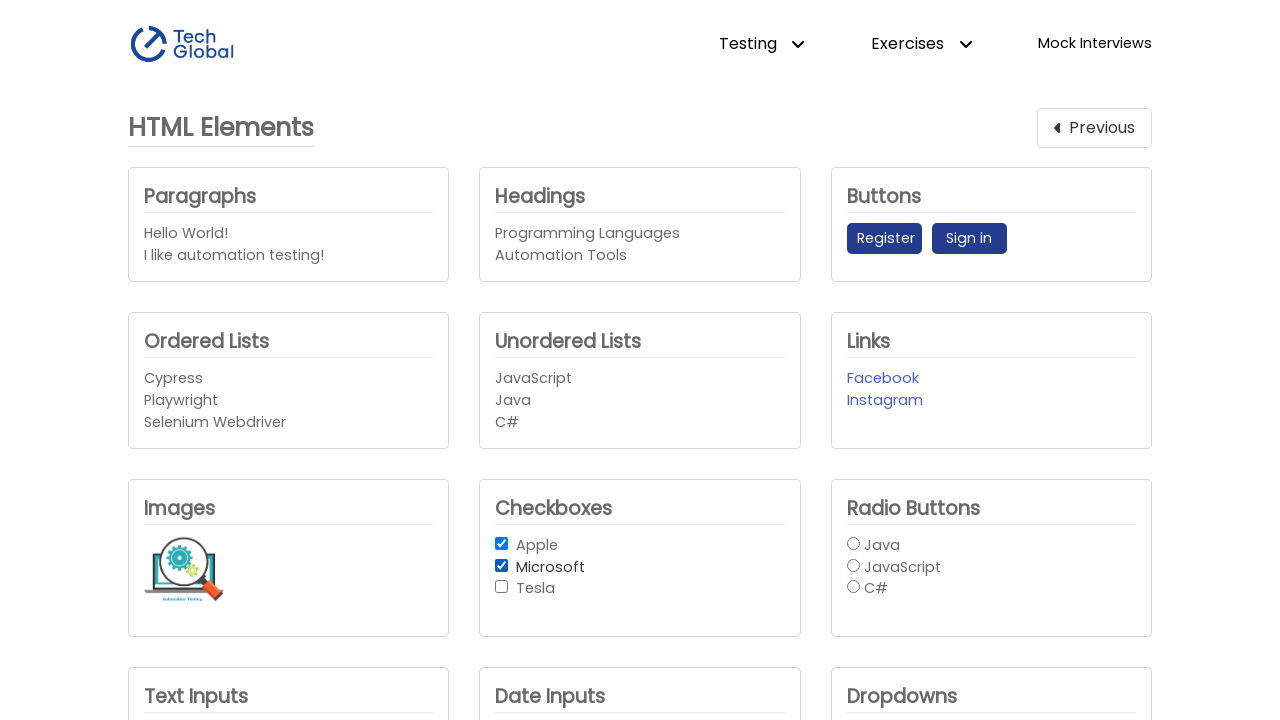